Tests JavaScript prompt alert functionality by interacting with alerts in an iframe, entering text, accepting/dismissing alerts, and verifying the results on the page

Starting URL: https://www.w3schools.com/js/tryit.asp?filename=tryjs_prompt

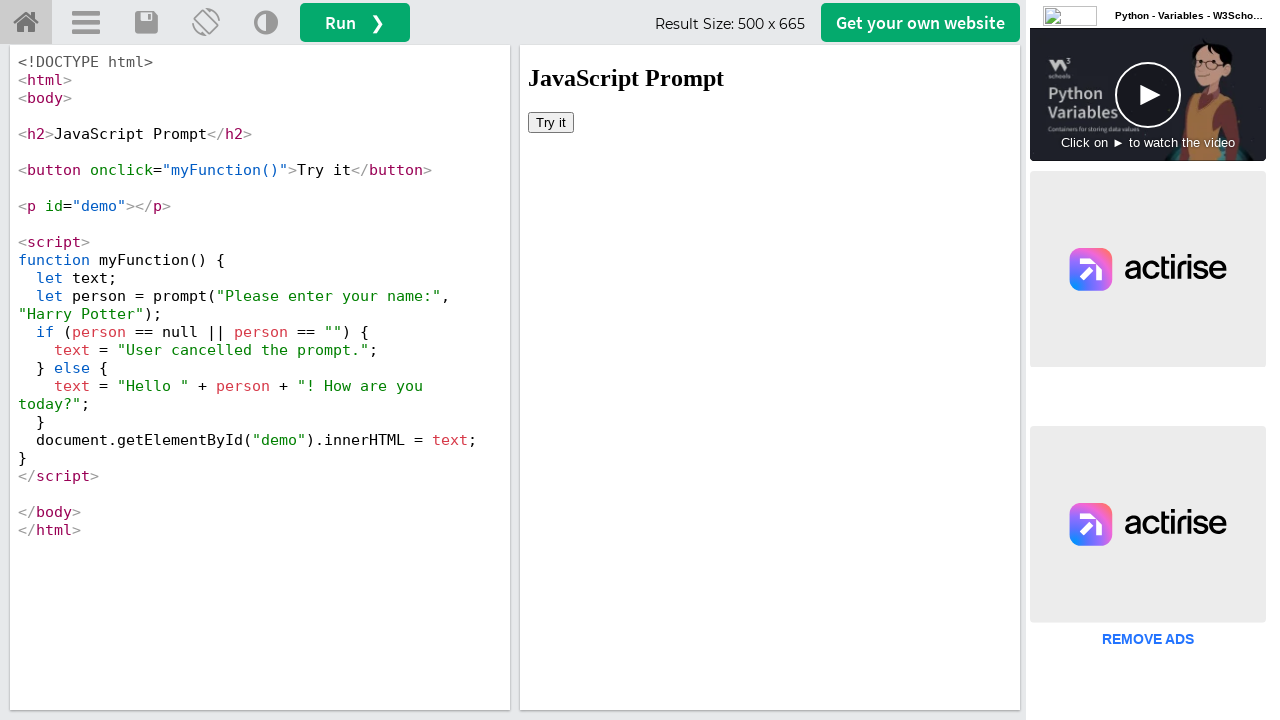

Waited 5 seconds for iframe to load
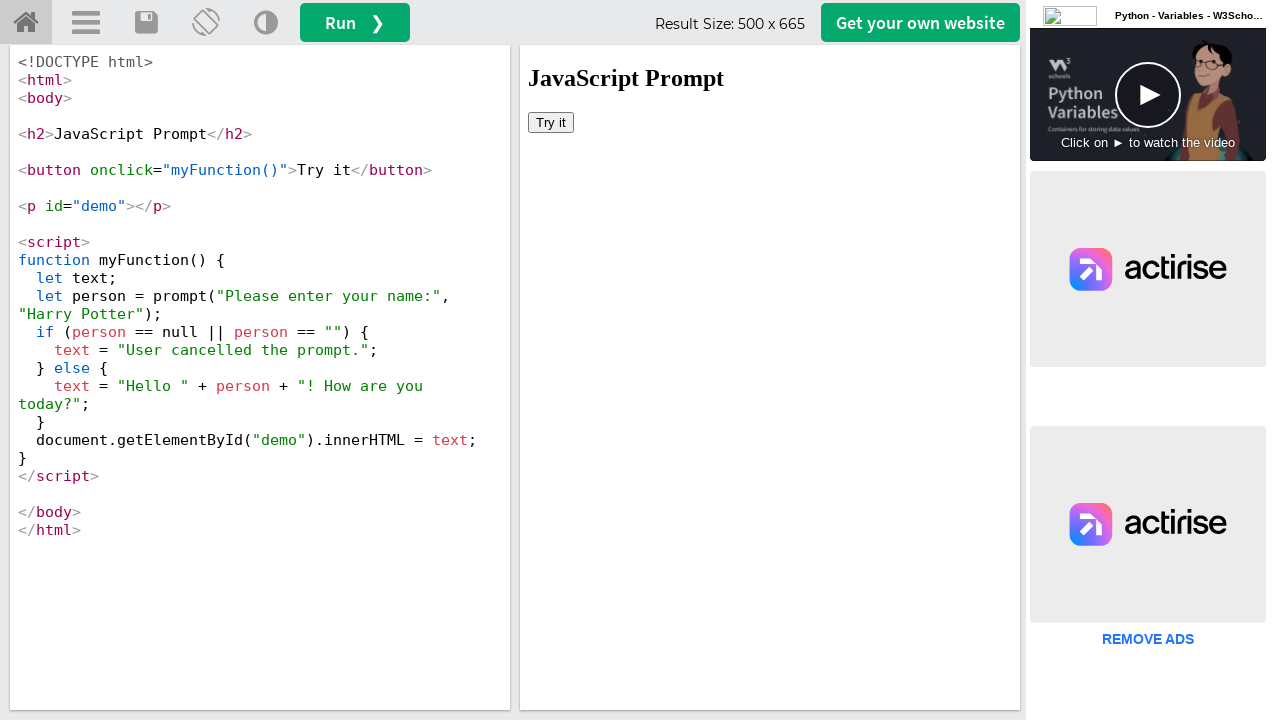

Located iframe with id 'iframeResult'
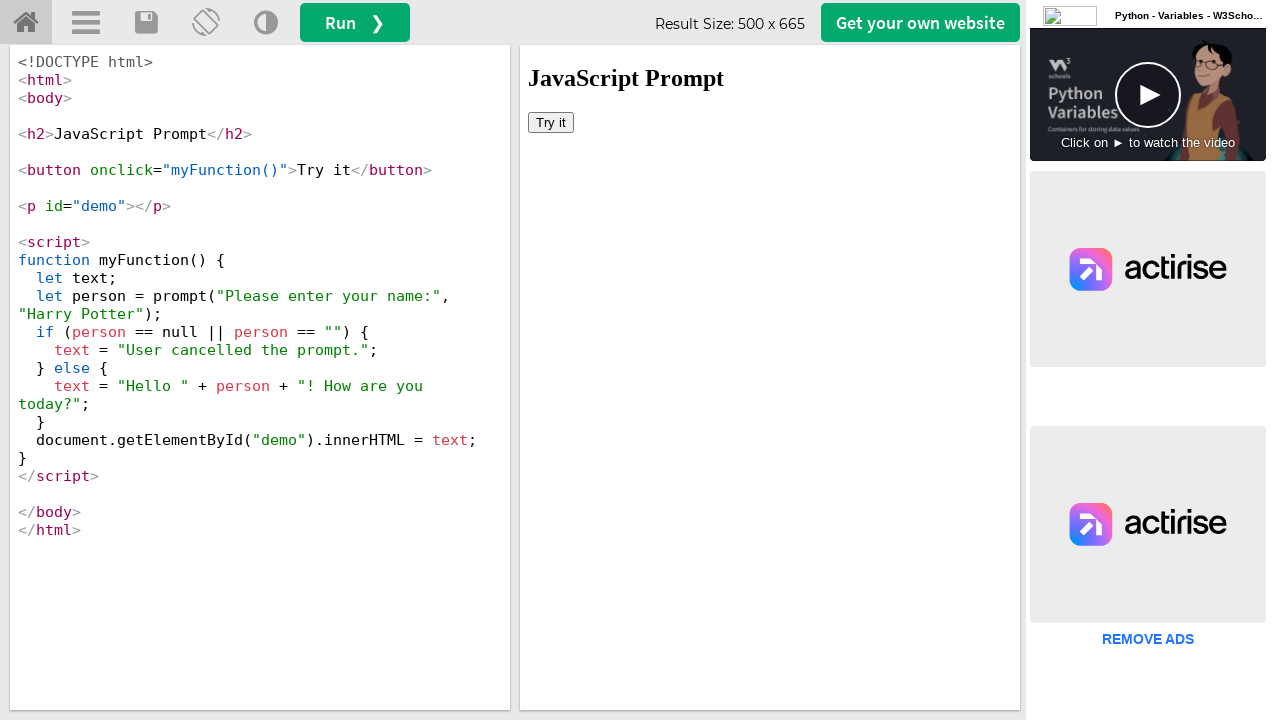

Clicked Try button to trigger prompt alert at (551, 122) on #iframeResult >> internal:control=enter-frame >> xpath=/html/body/button
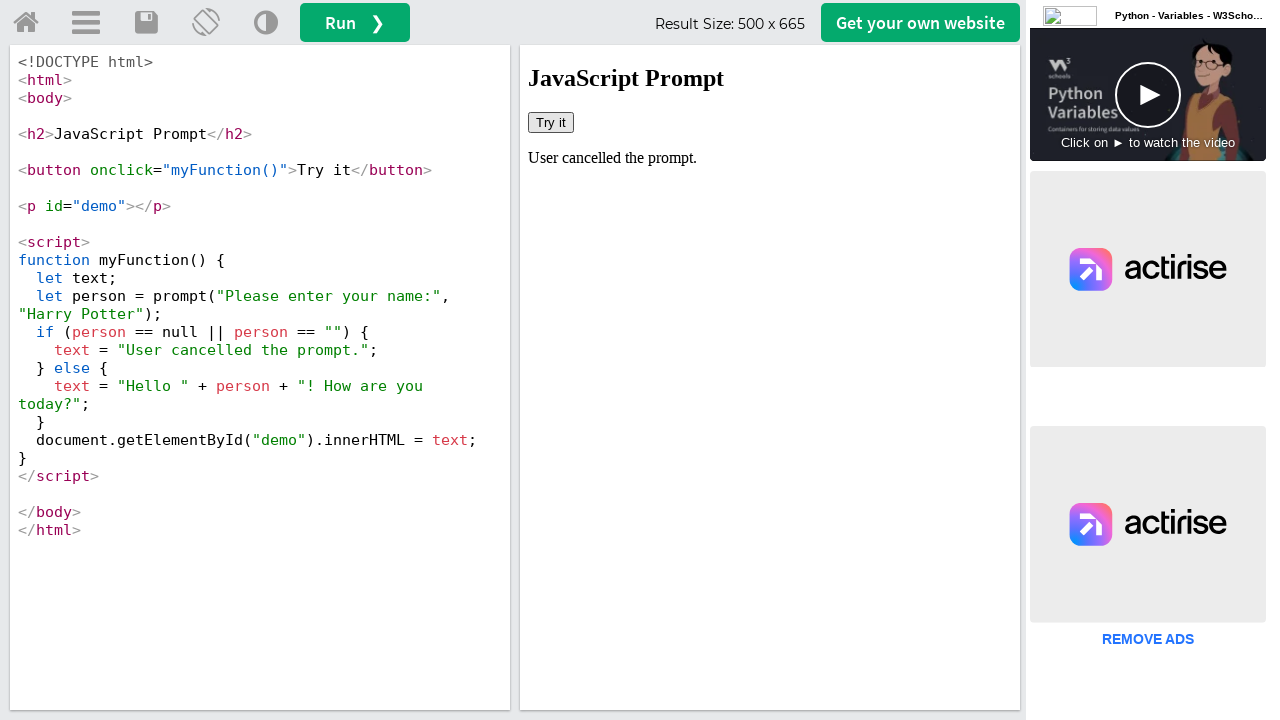

Set up dialog handler to accept prompt with text 'Nishmita'
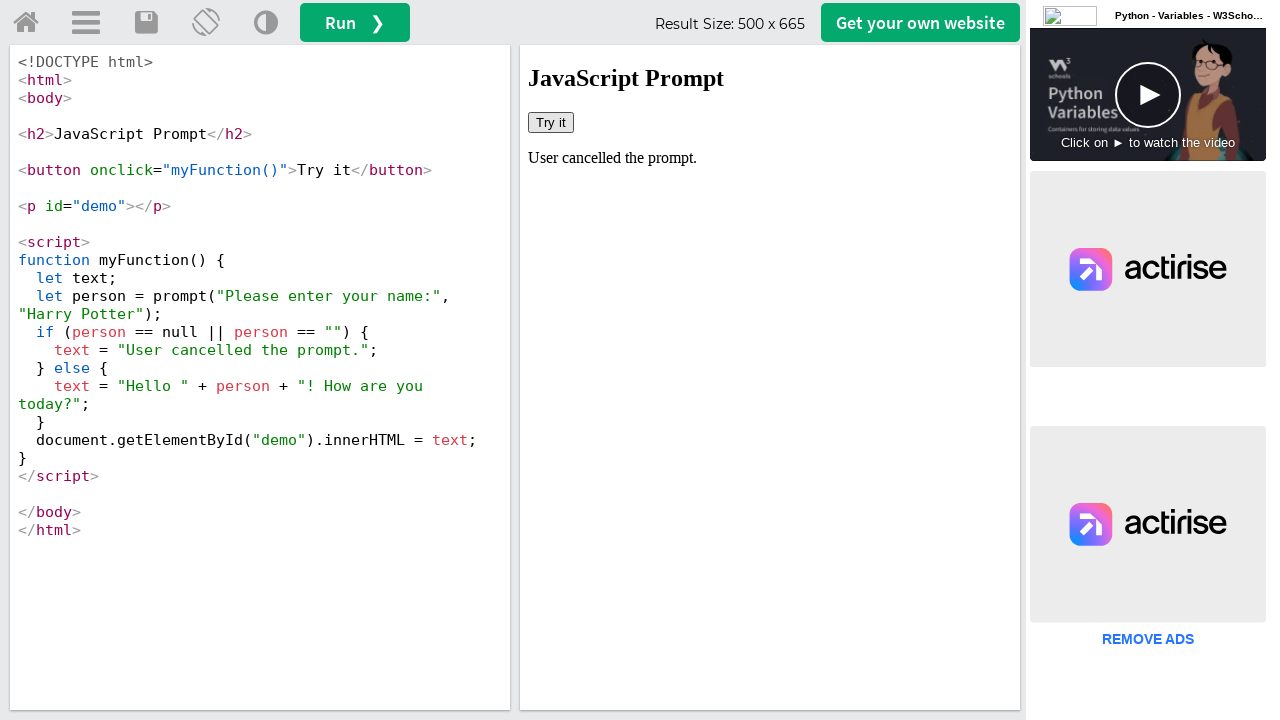

Waited 500ms for dialog to be handled
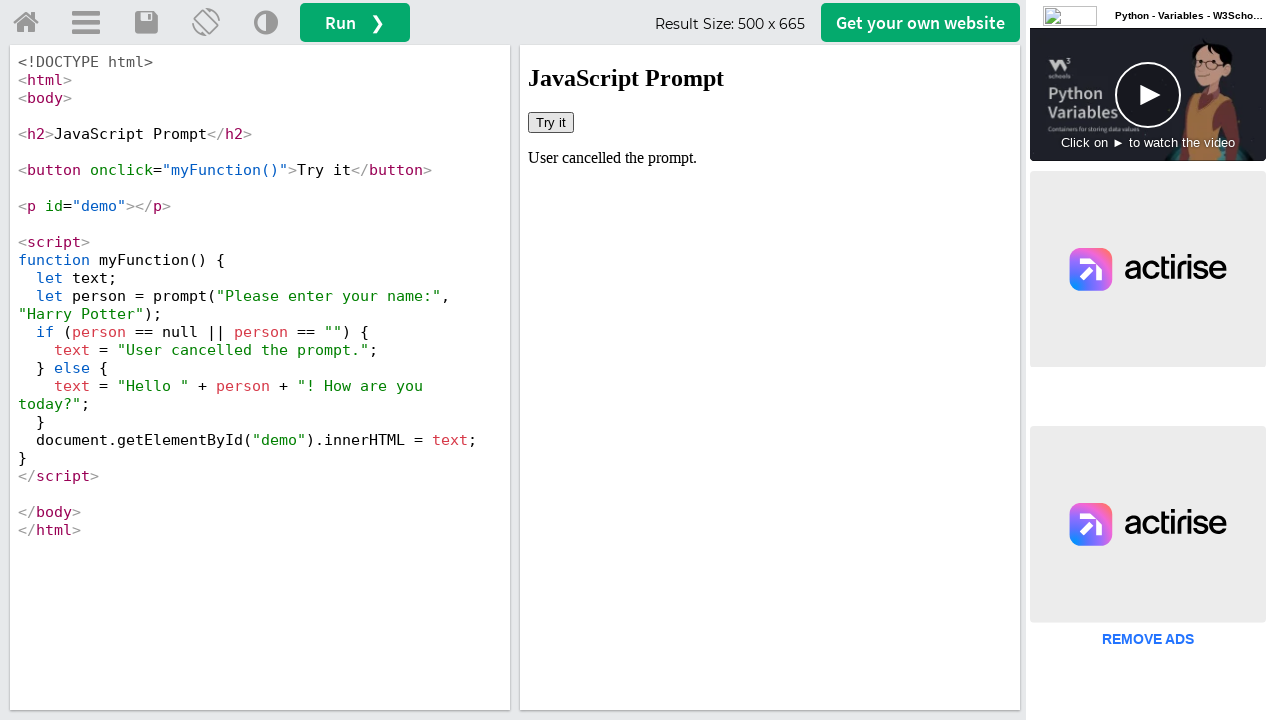

Retrieved text content from demo element
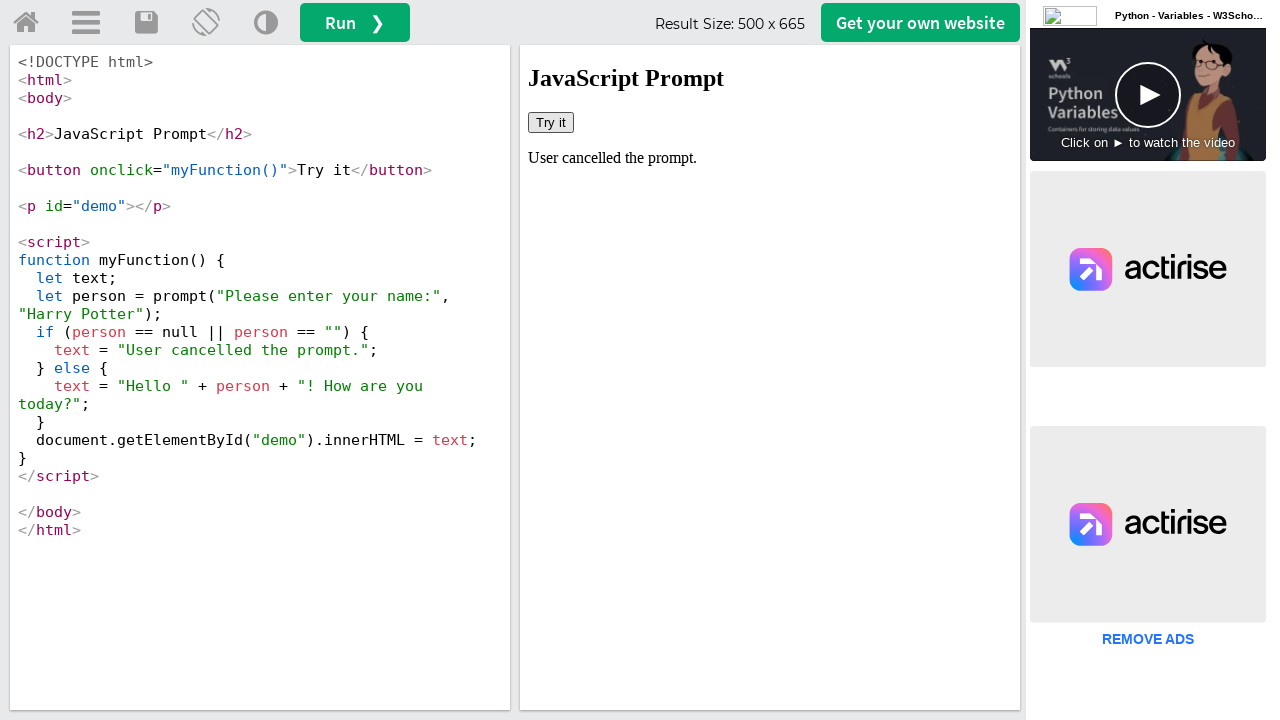

Verified 'Nishmita' appears in demo text - FAIL
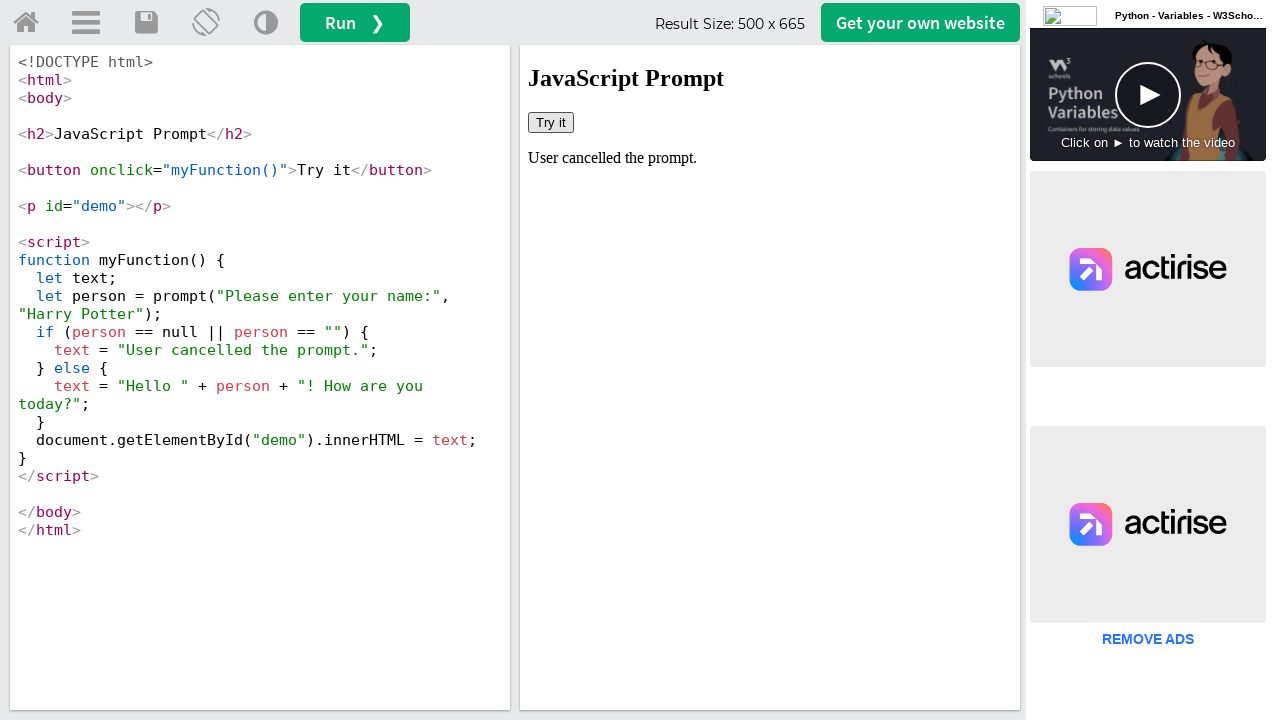

Reloaded the page
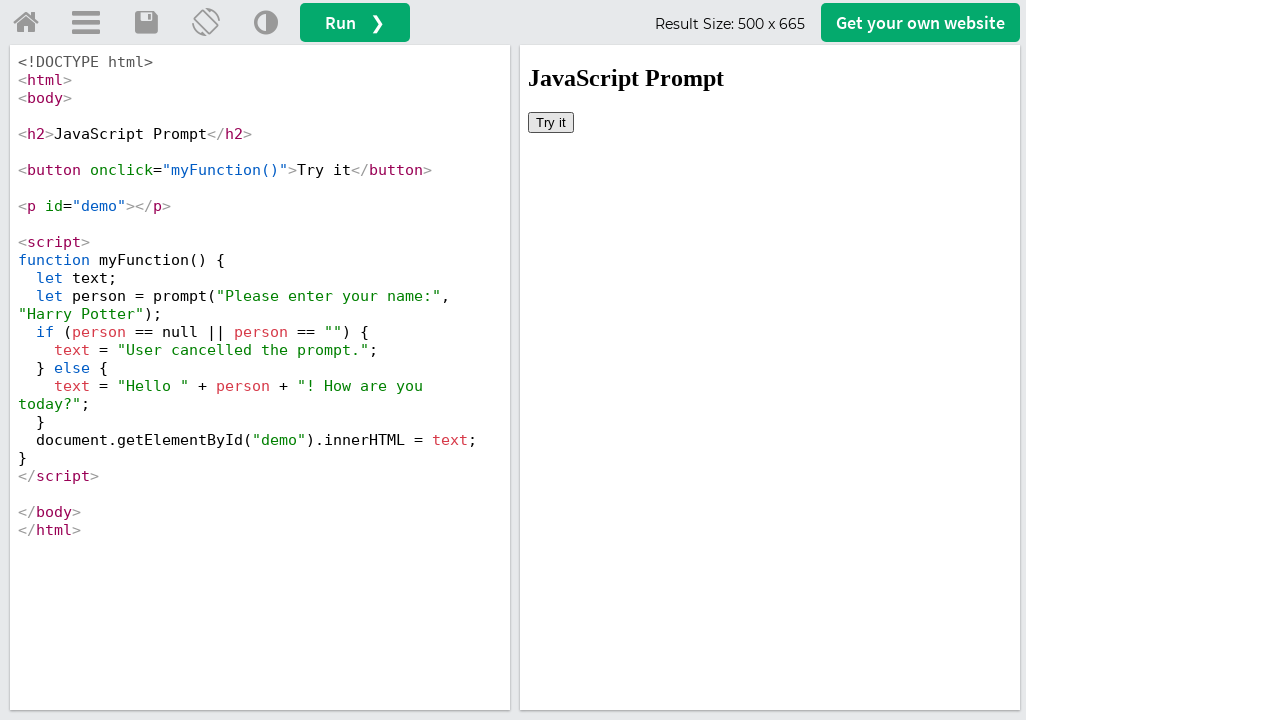

Waited 1 second after page reload
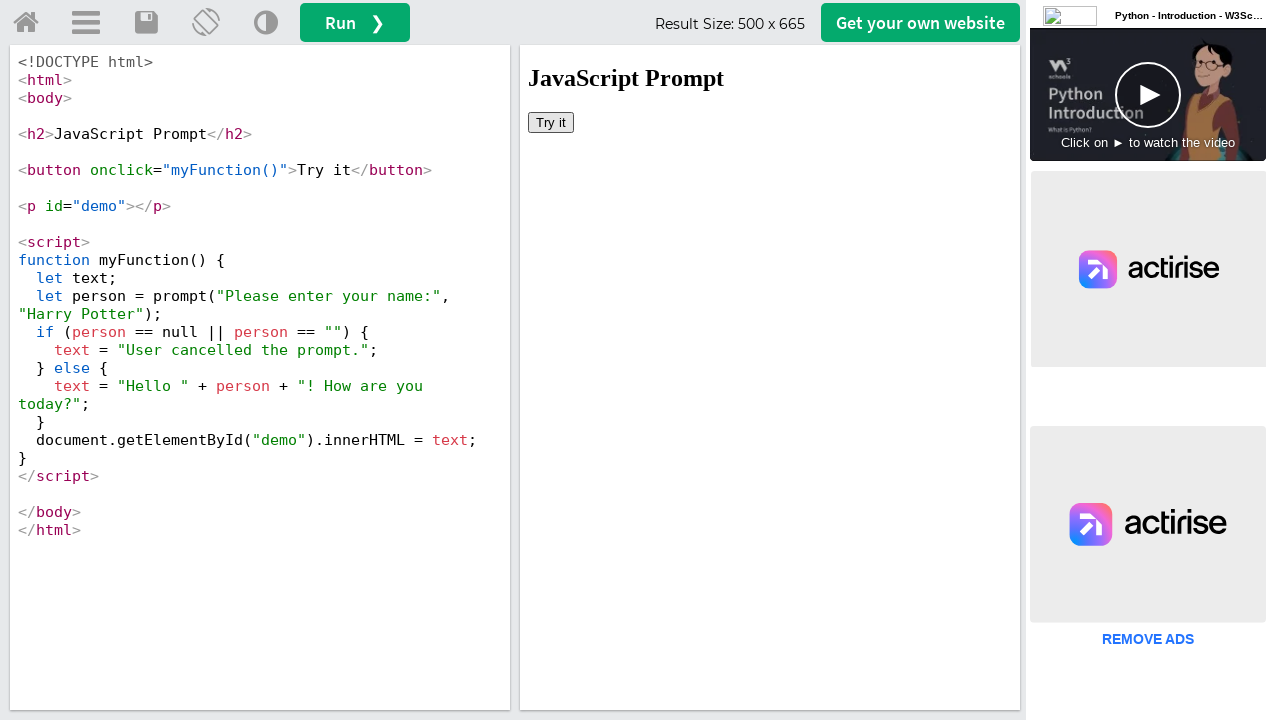

Located iframe again after page reload
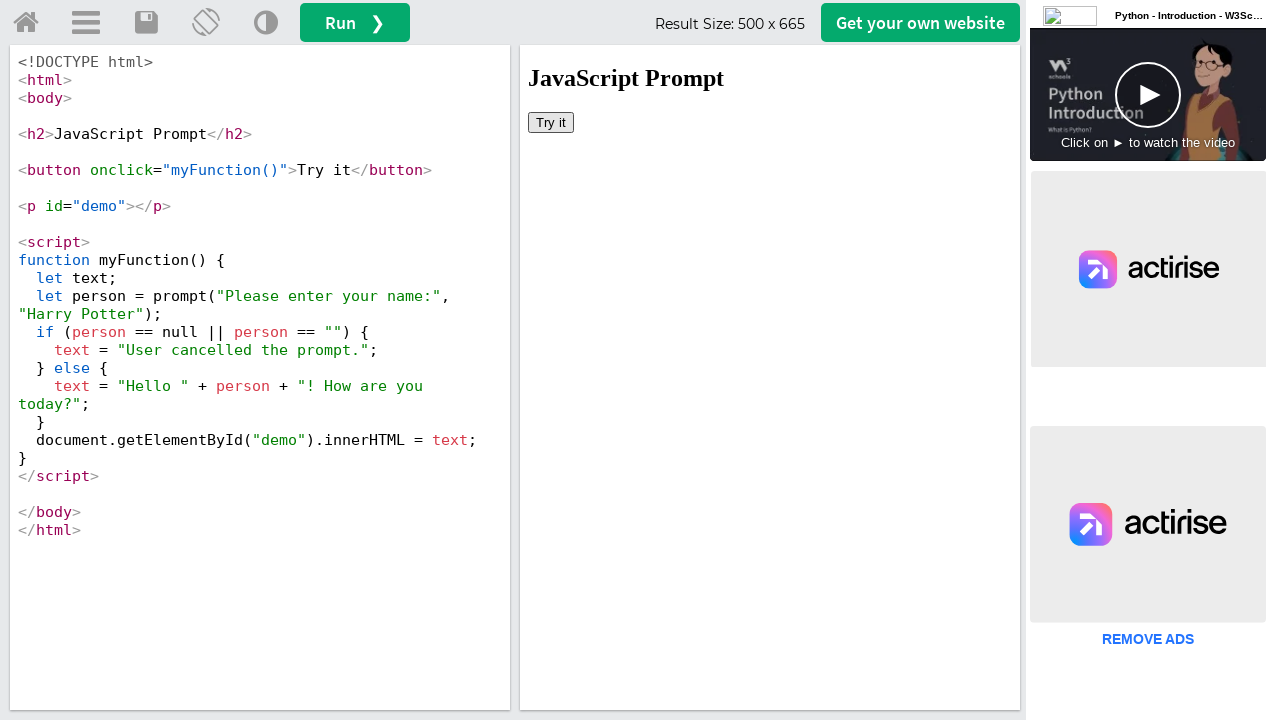

Clicked Try button again to trigger first prompt at (551, 122) on #iframeResult >> internal:control=enter-frame >> xpath=/html/body/button
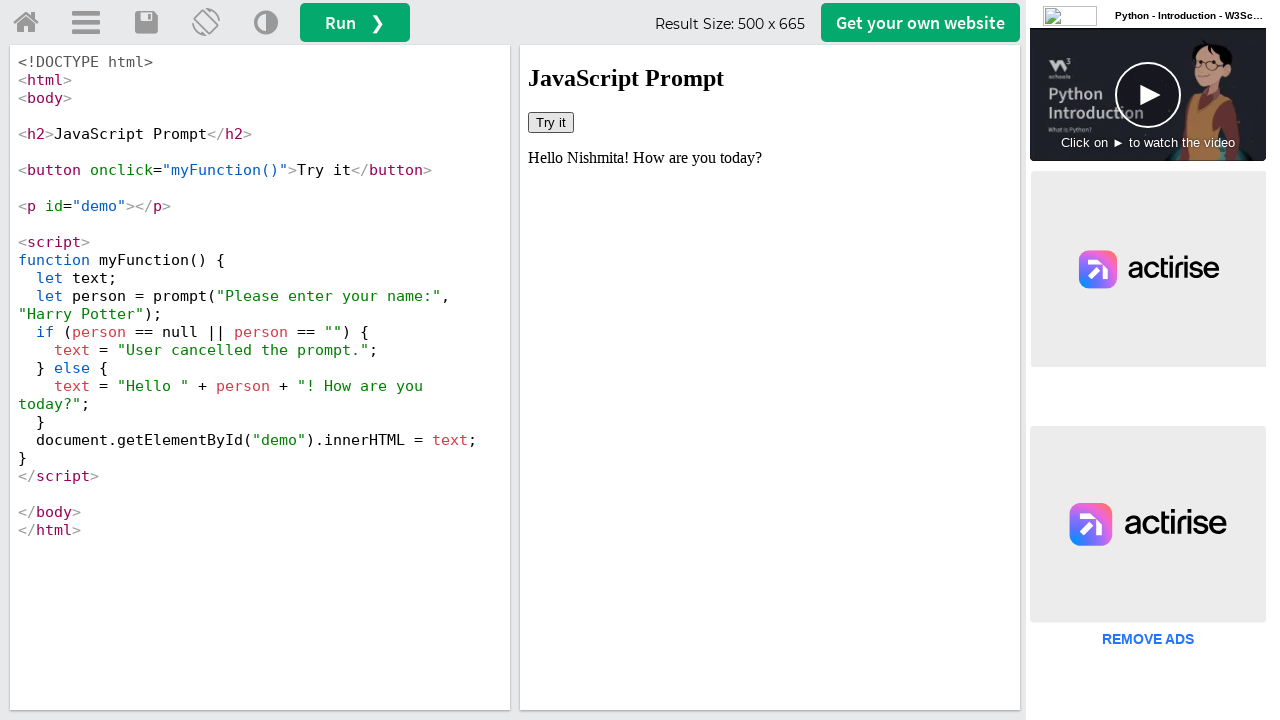

Set up dialog handler to accept first prompt with 'Nishmita'
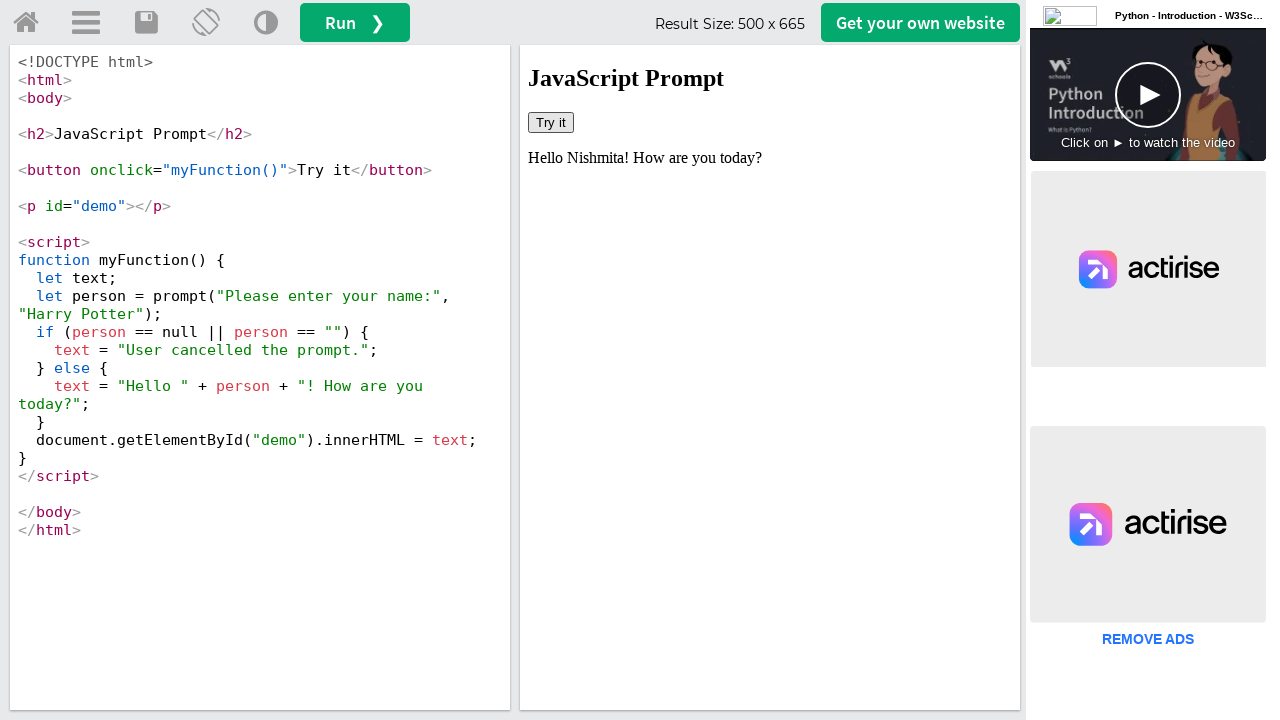

Waited 500ms for first dialog to be handled
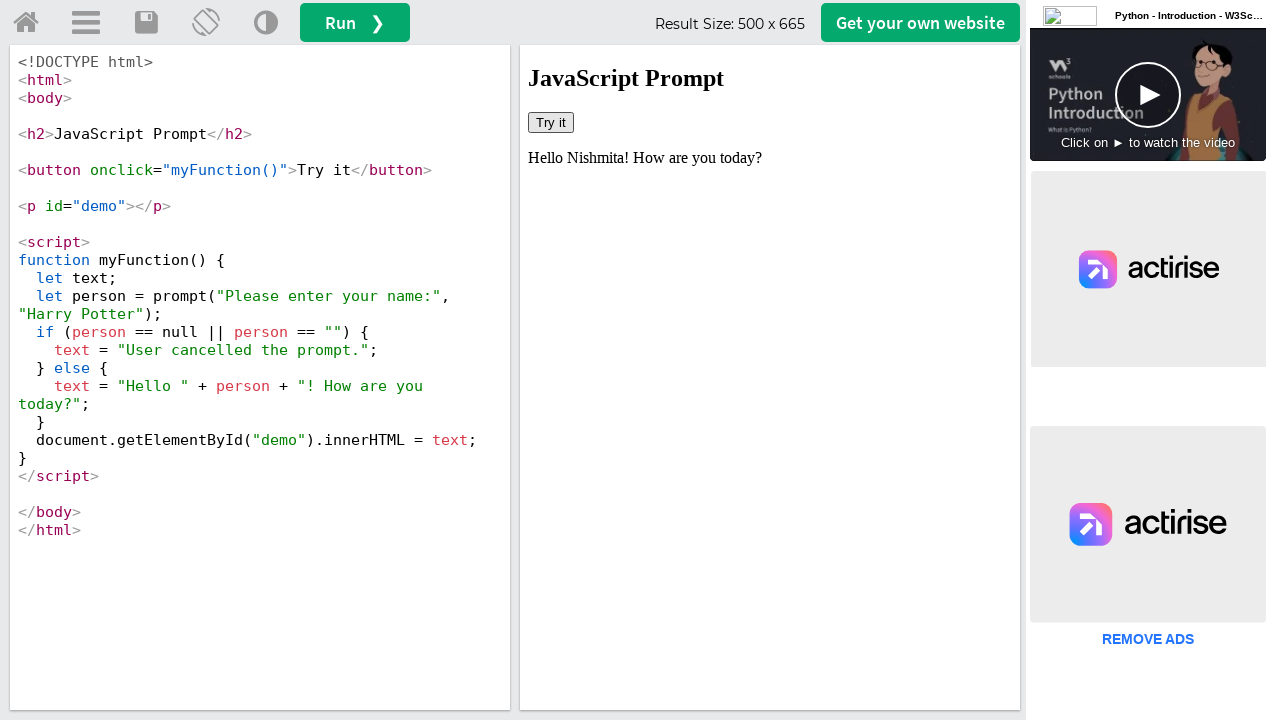

Clicked Try button again to trigger second prompt at (551, 122) on #iframeResult >> internal:control=enter-frame >> xpath=/html/body/button
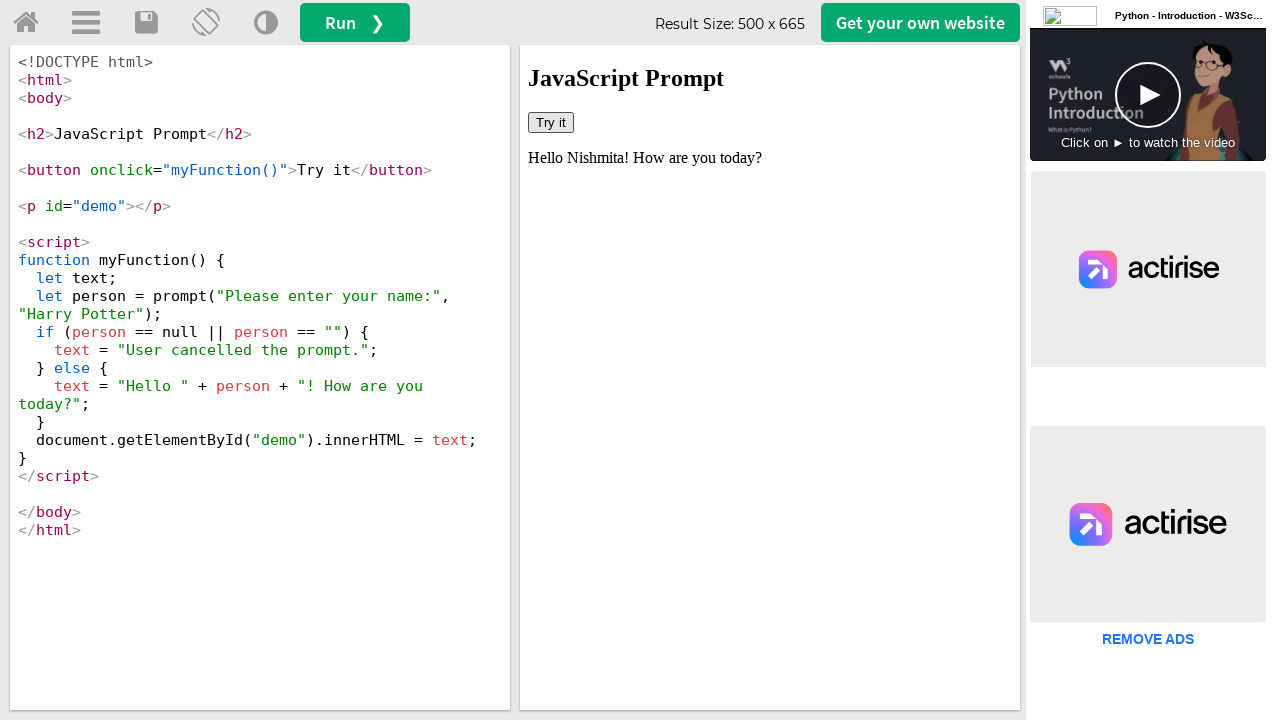

Set up dialog handler to dismiss second prompt
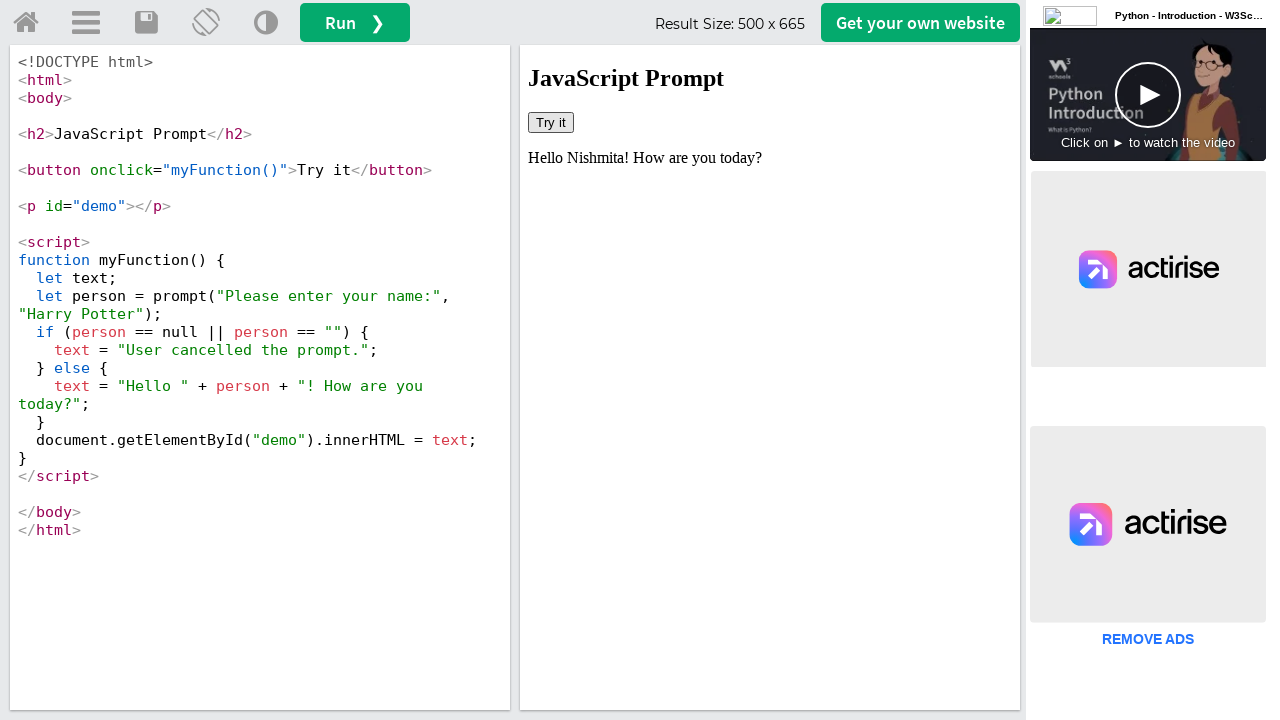

Waited 500ms for second dialog to be dismissed
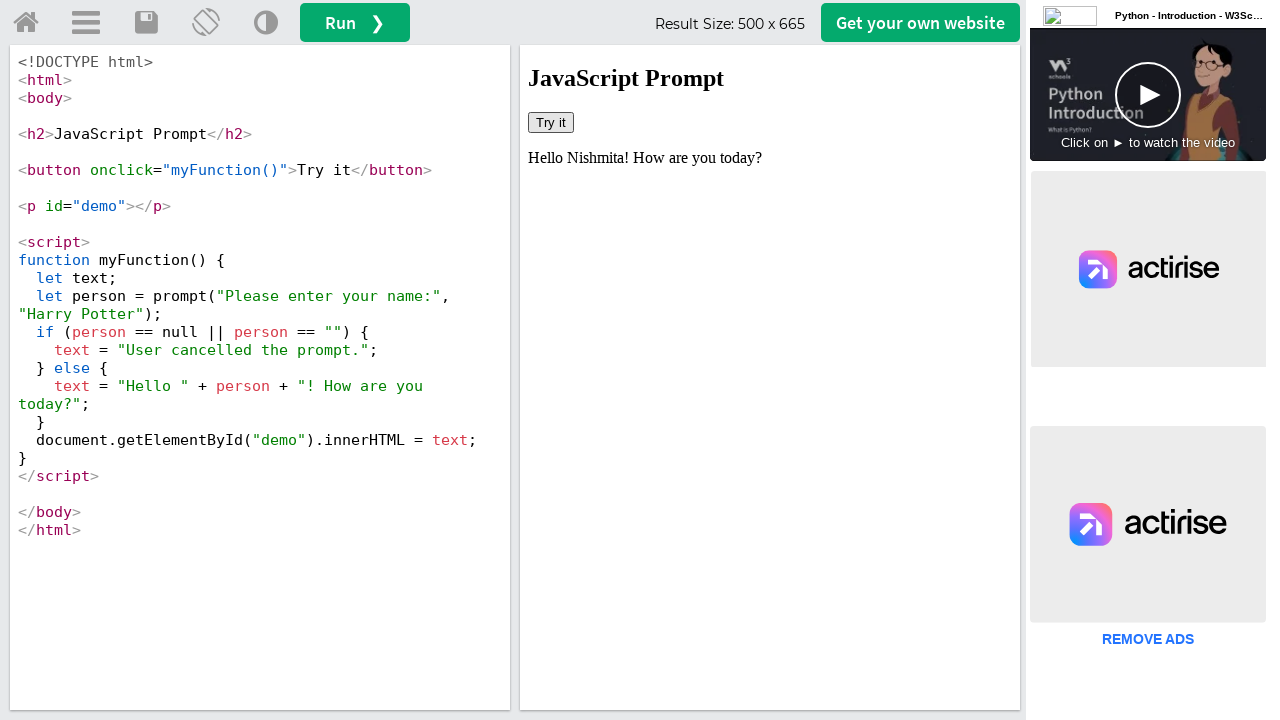

Retrieved text content from demo element after dismissing prompt
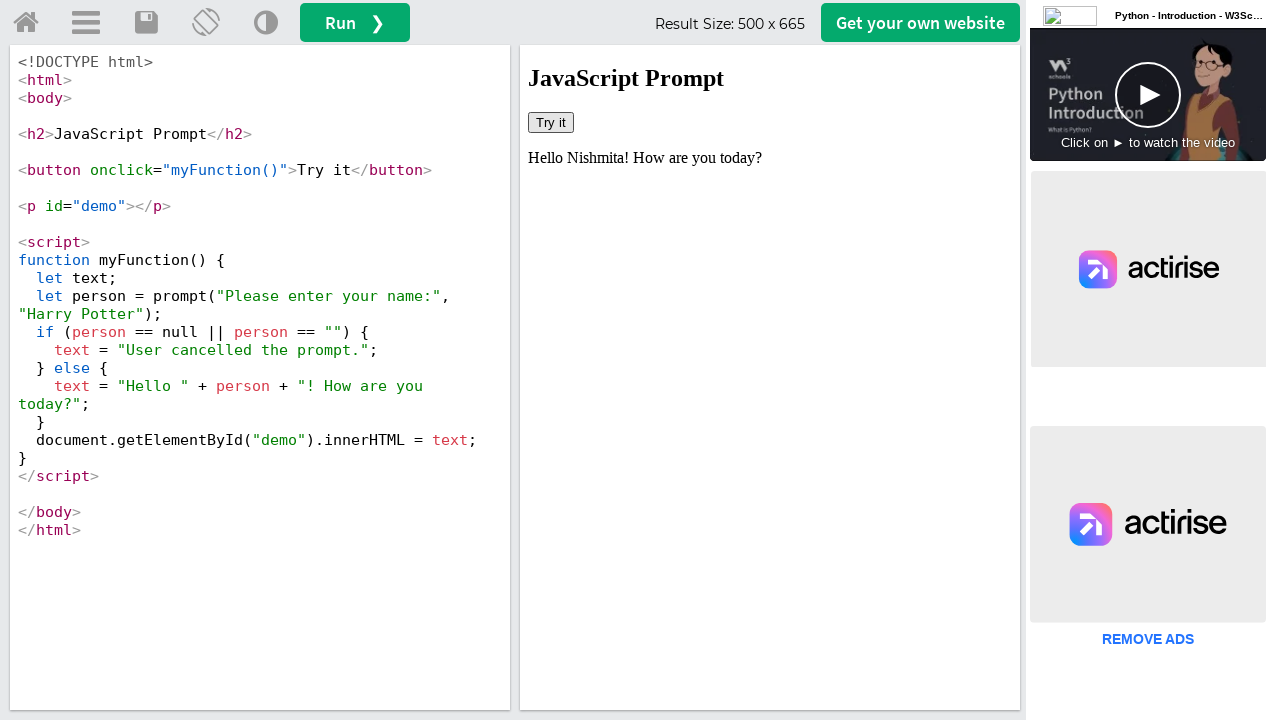

Verified 'Nishmita' does not appear in demo text - FAIL
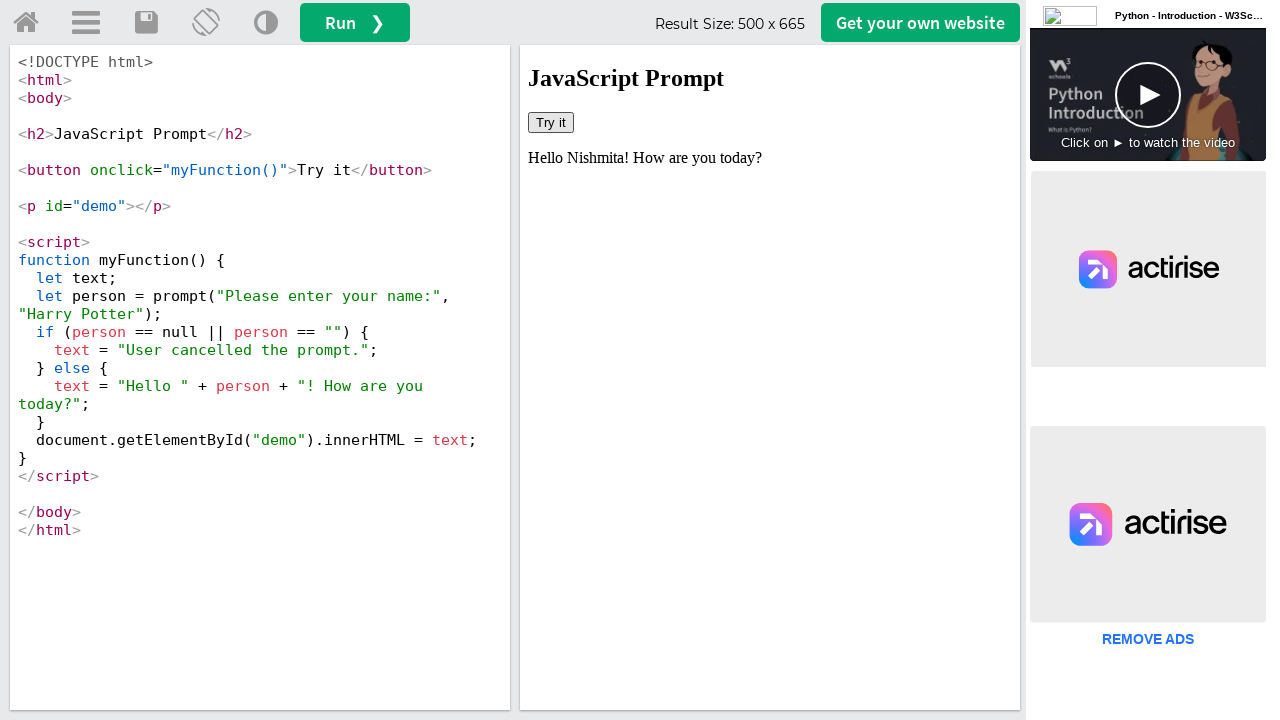

Clicked home button to exit iframe context at (26, 23) on #tryhome
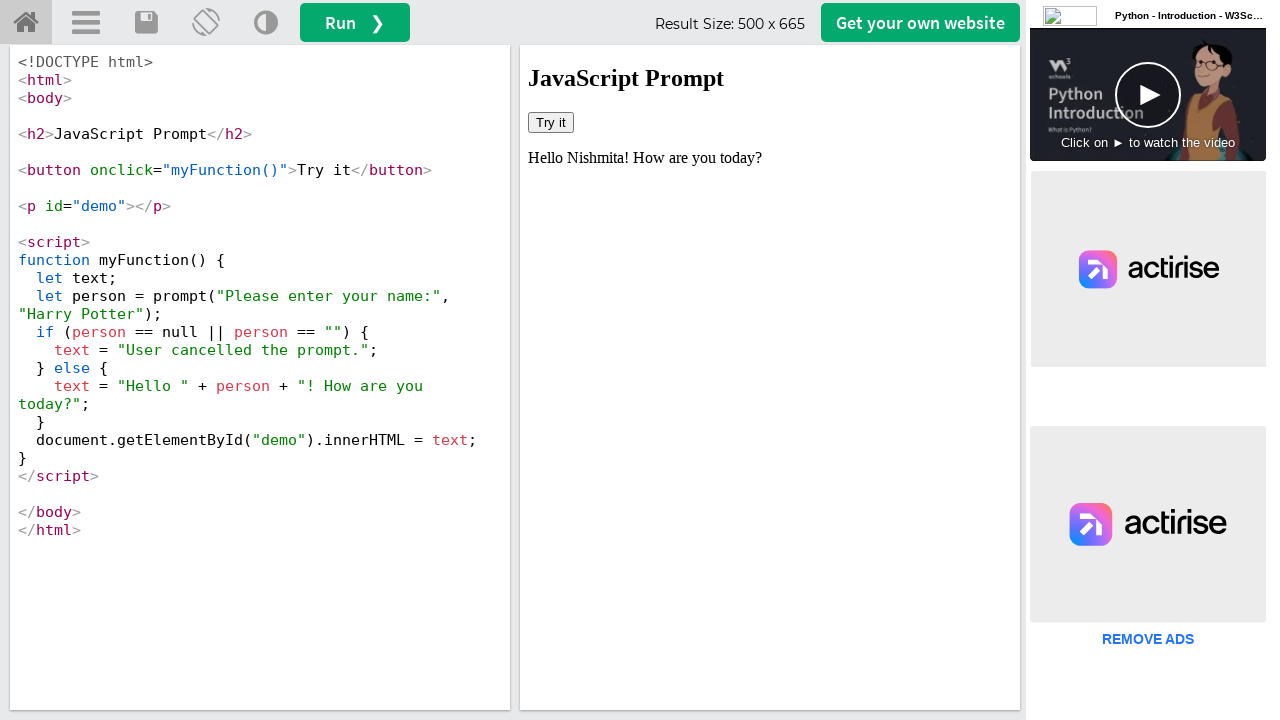

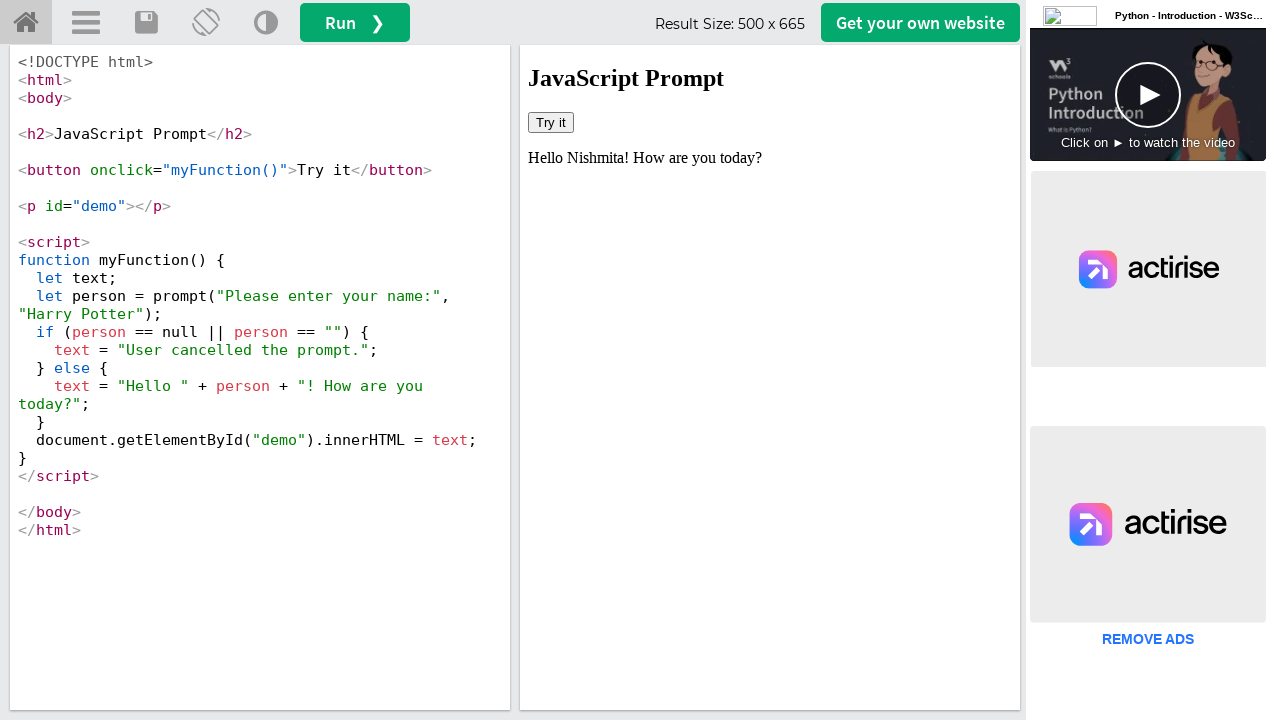